Tests calculator division by zero by clicking 3 ÷ 0 and verifying the result shows Infinity

Starting URL: https://testpages.eviltester.com/styled/apps/calculator.html

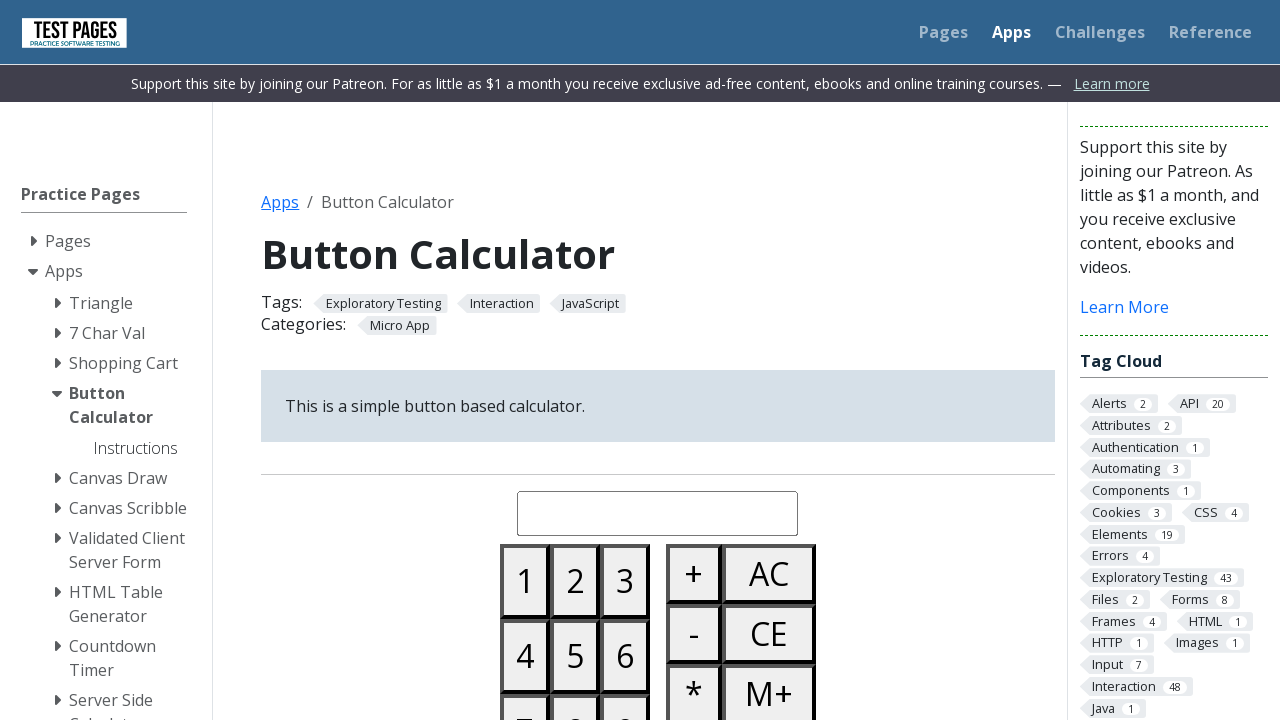

Clicked button 3 at (625, 581) on #button03
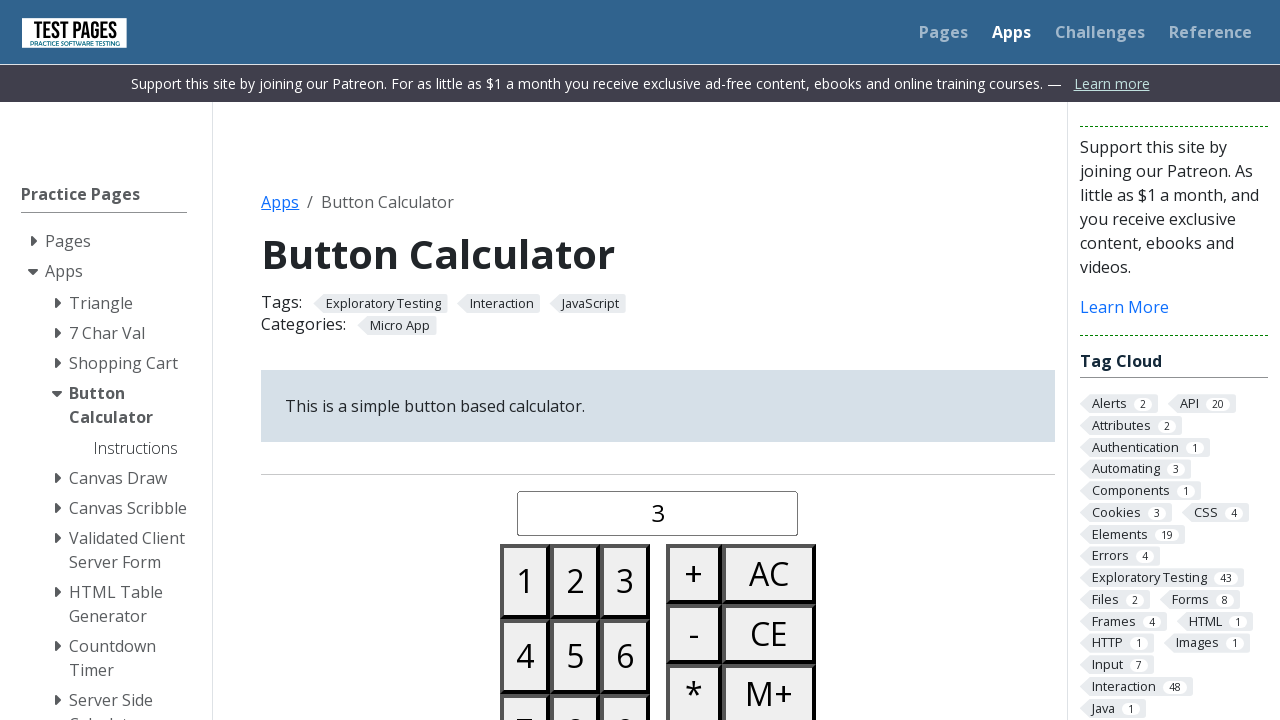

Clicked divide button at (694, 360) on #buttondivide
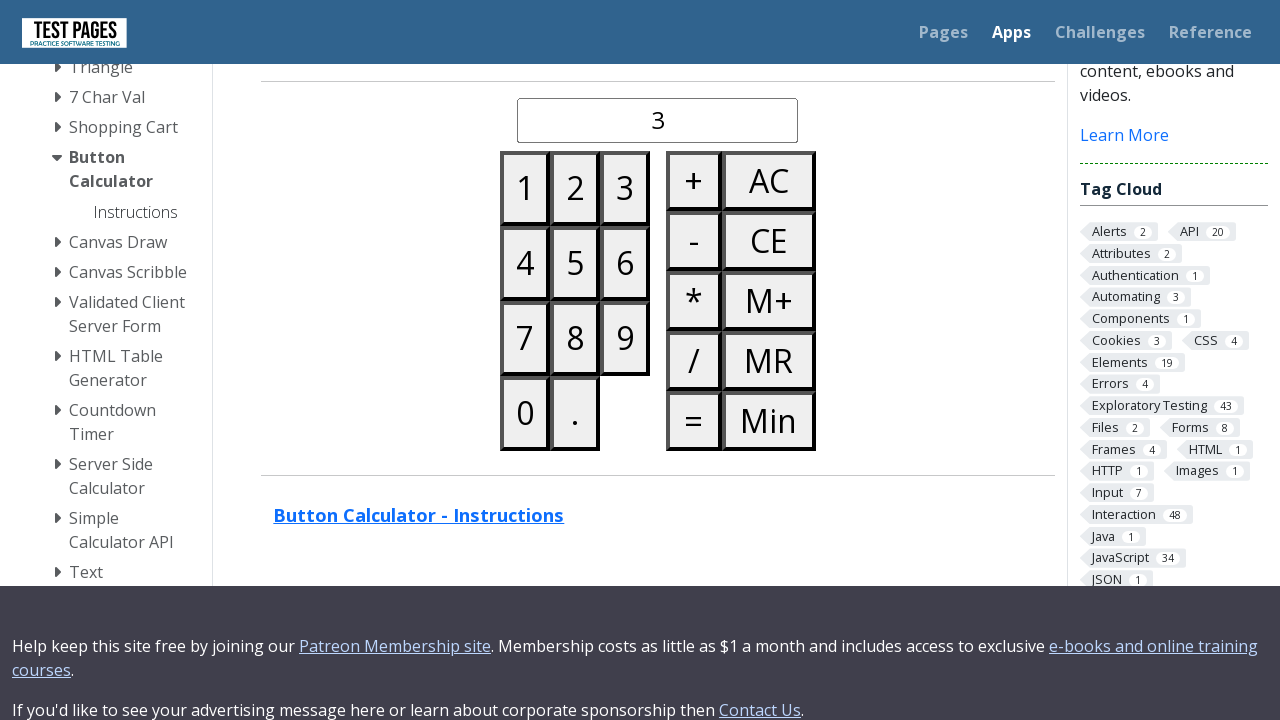

Clicked button 0 at (525, 413) on #button00
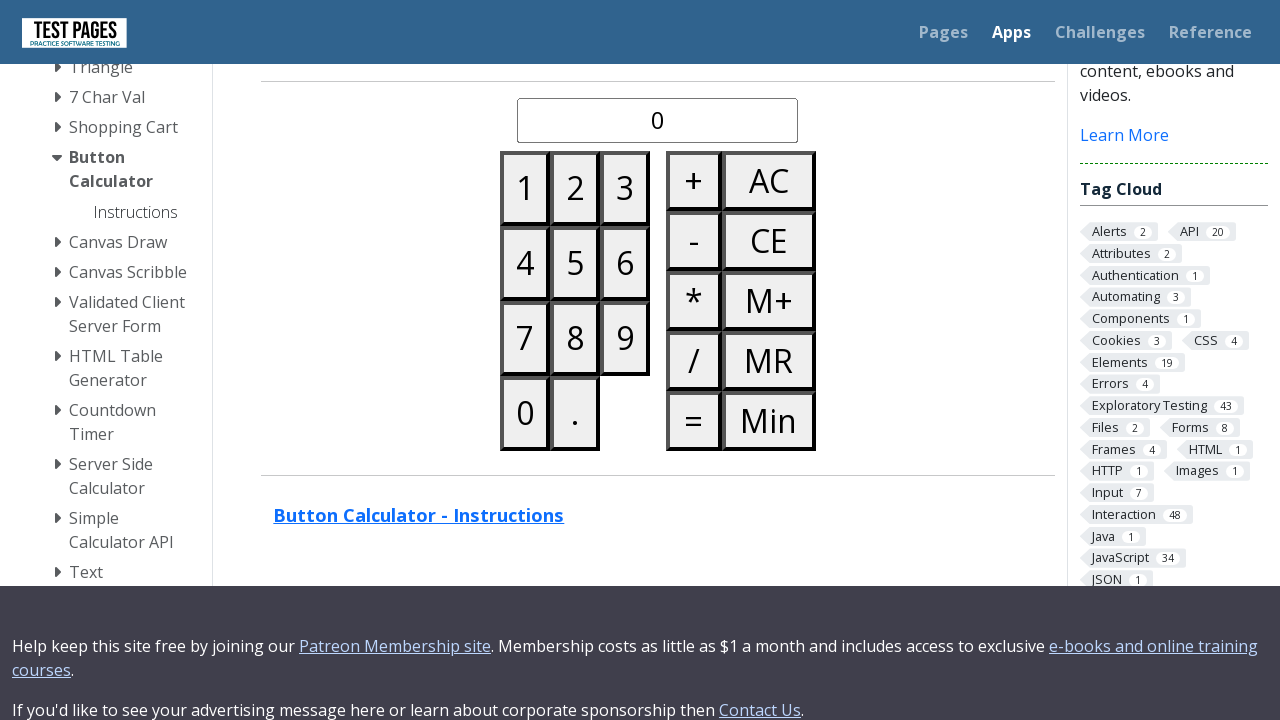

Clicked equals button at (694, 420) on #buttonequals
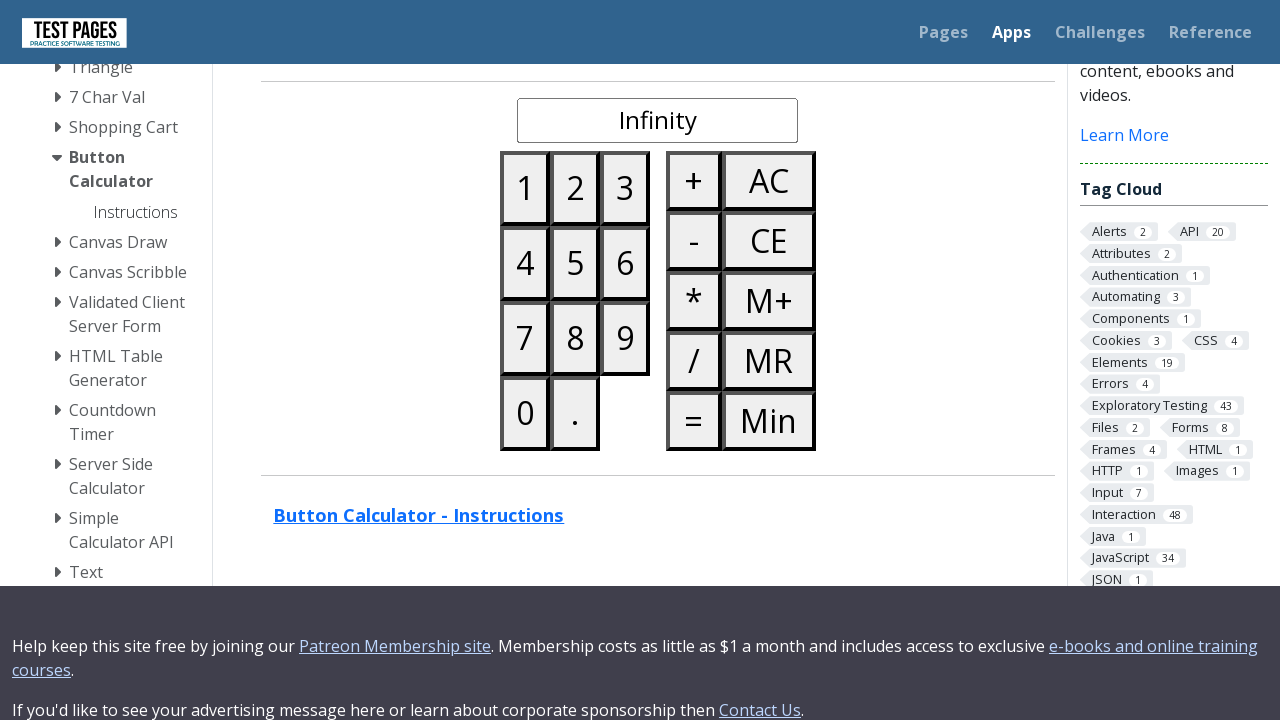

Verified result displays 'Infinity' for division by zero
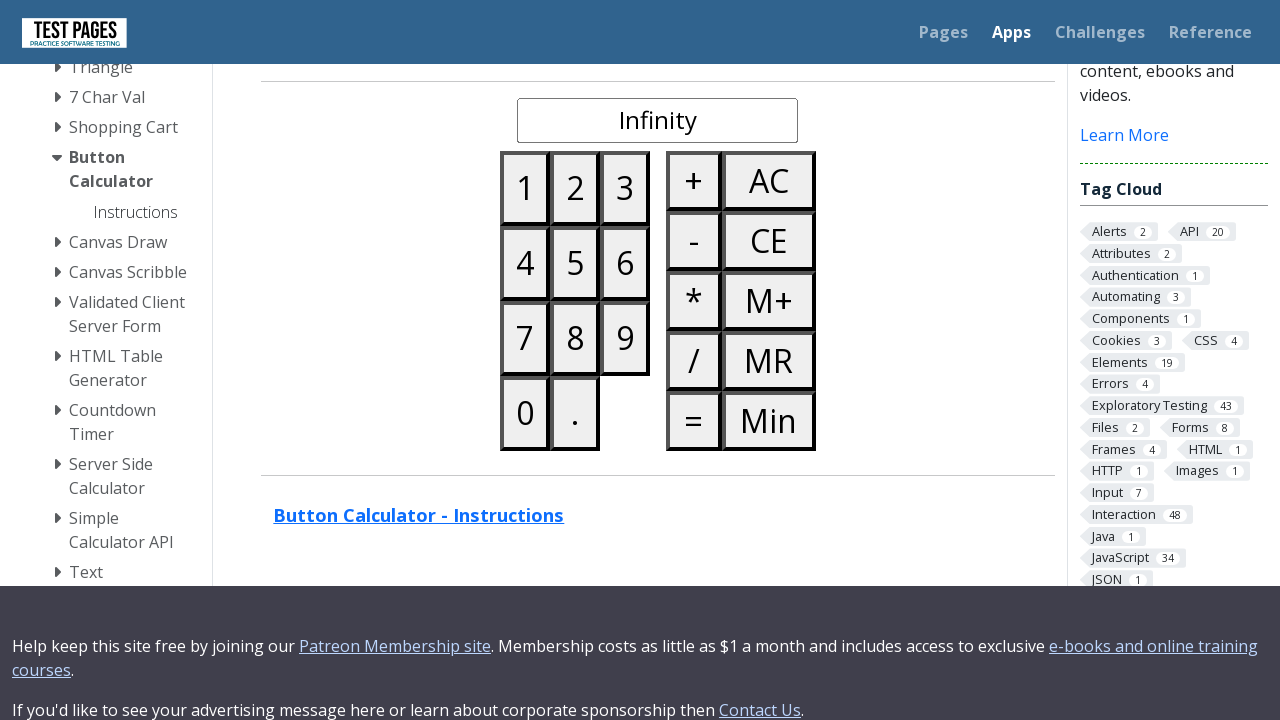

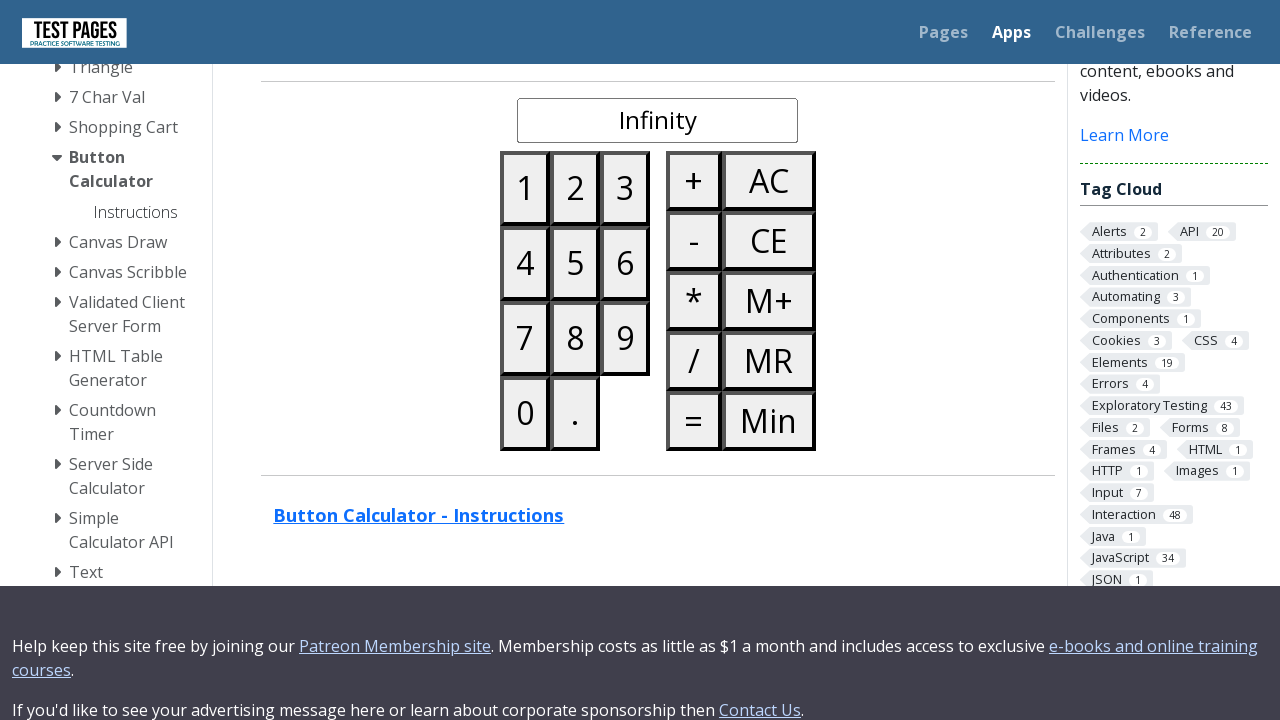